Navigates to OrangeHRM free trial page and selects a country from the dropdown menu

Starting URL: https://www.orangehrm.com/30-day-free-trial/

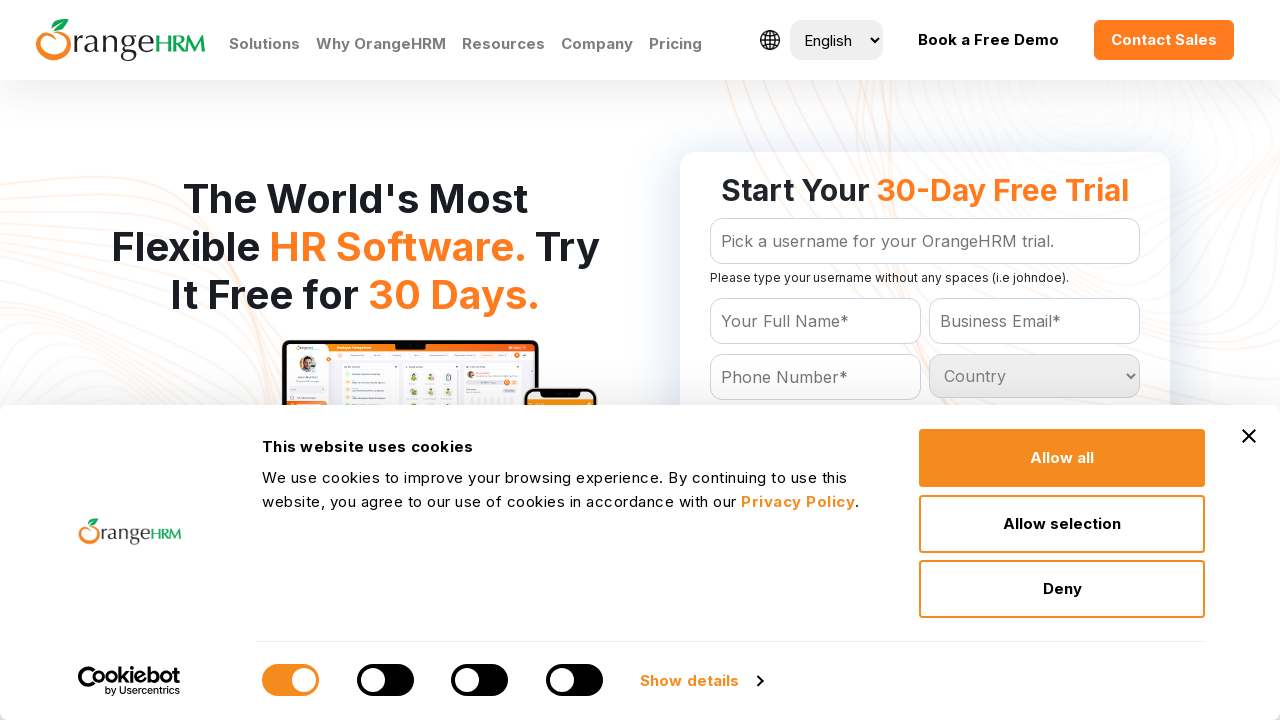

Navigated to OrangeHRM 30-day free trial page
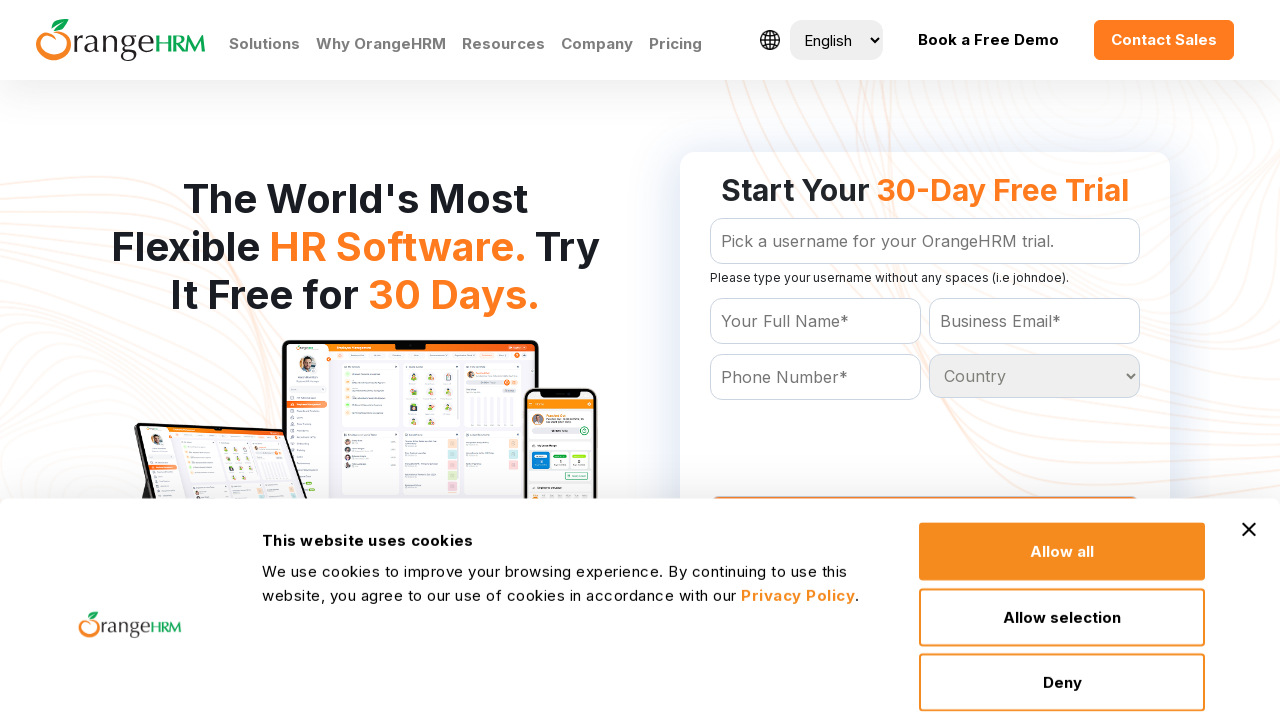

Country dropdown became visible
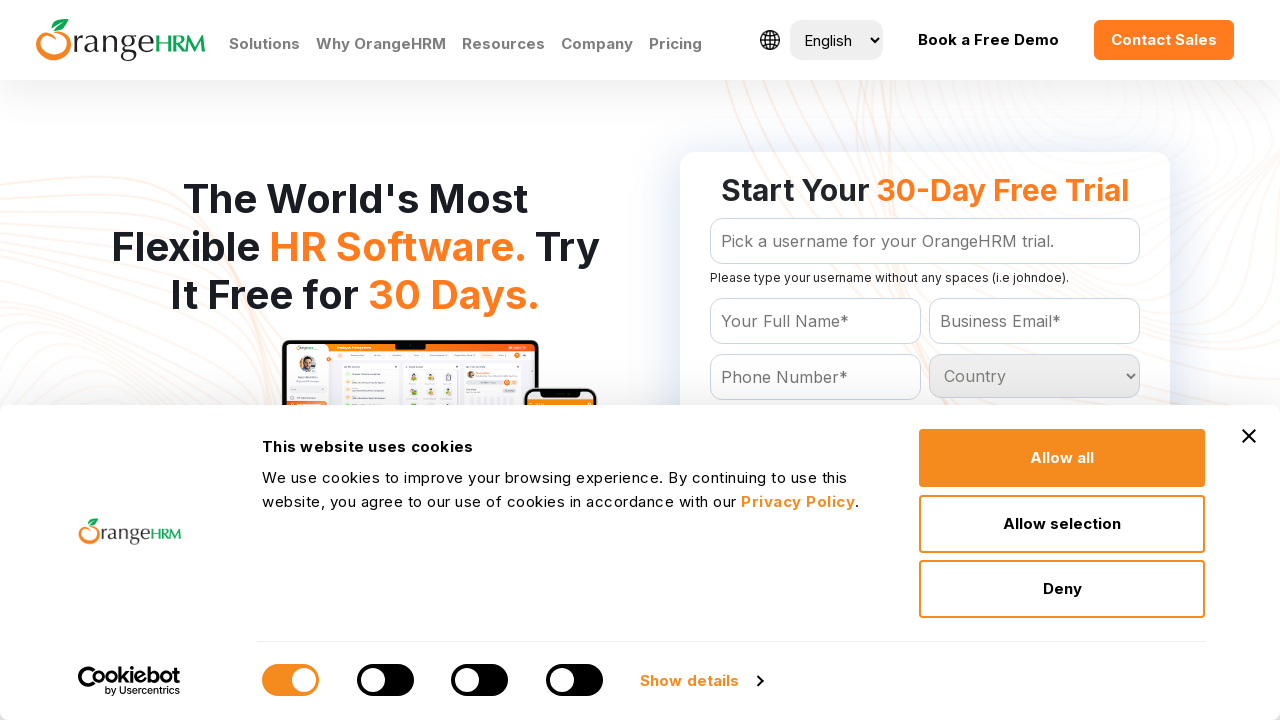

Selected 'Egypt' from the country dropdown on #Form_getForm_Country
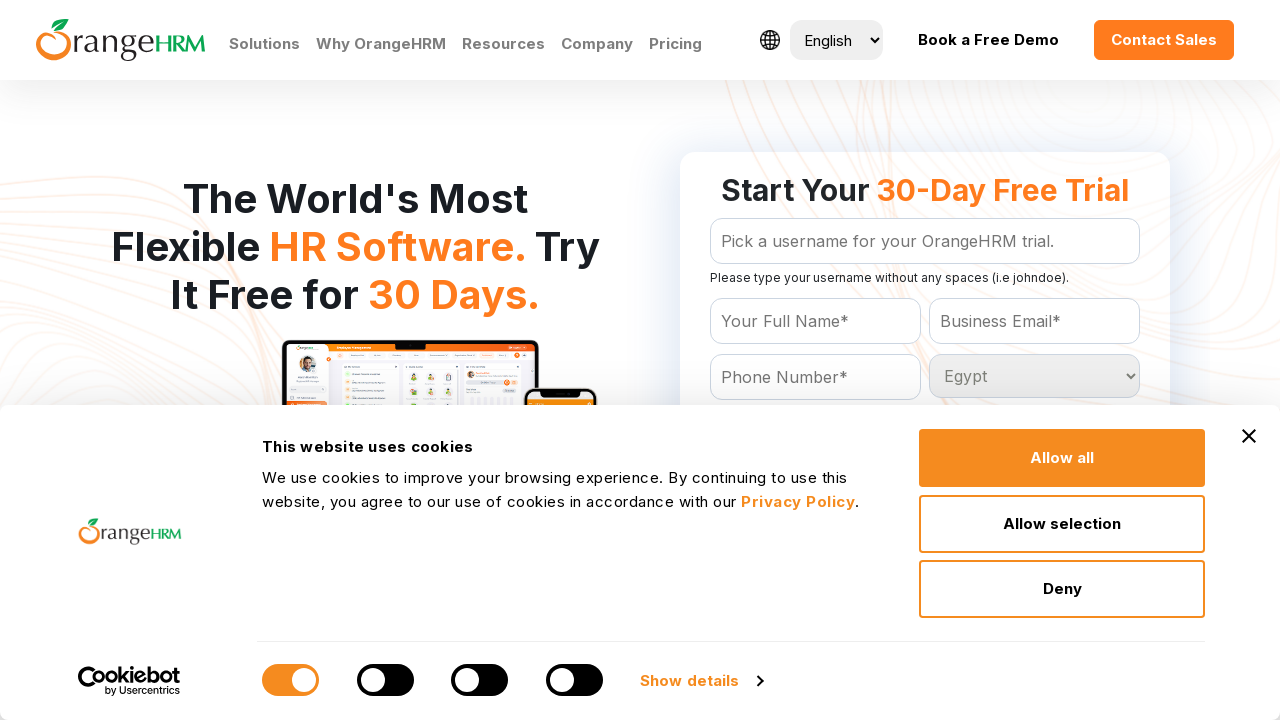

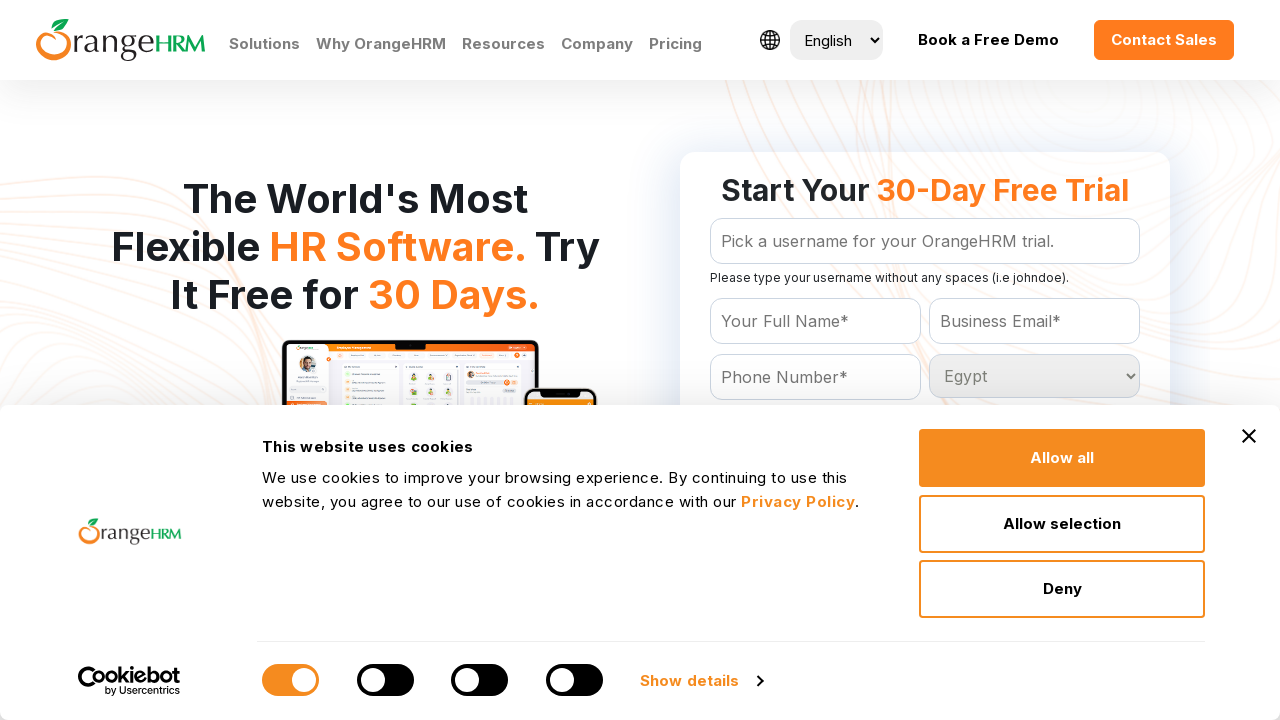